Tests window handling by opening a new window, switching between windows, and verifying window titles

Starting URL: https://the-internet.herokuapp.com/windows

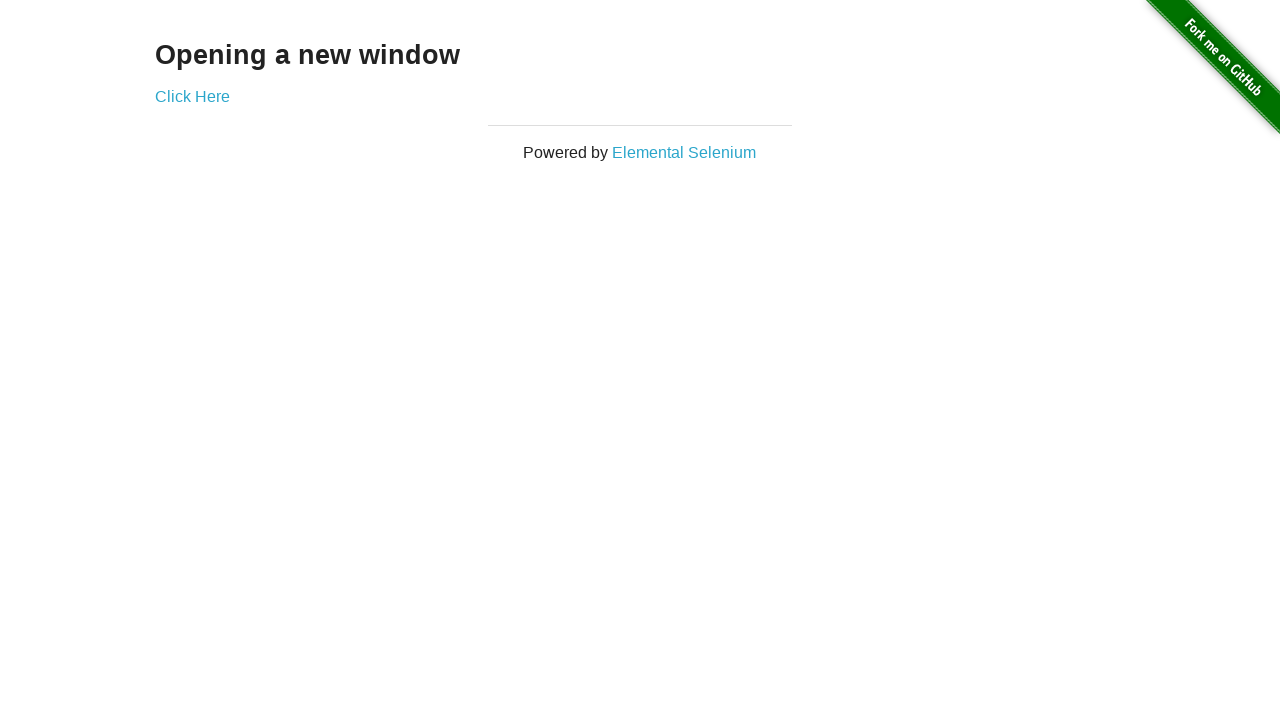

Clicked 'Click Here' link to open new window at (192, 96) on a:has-text('Click Here')
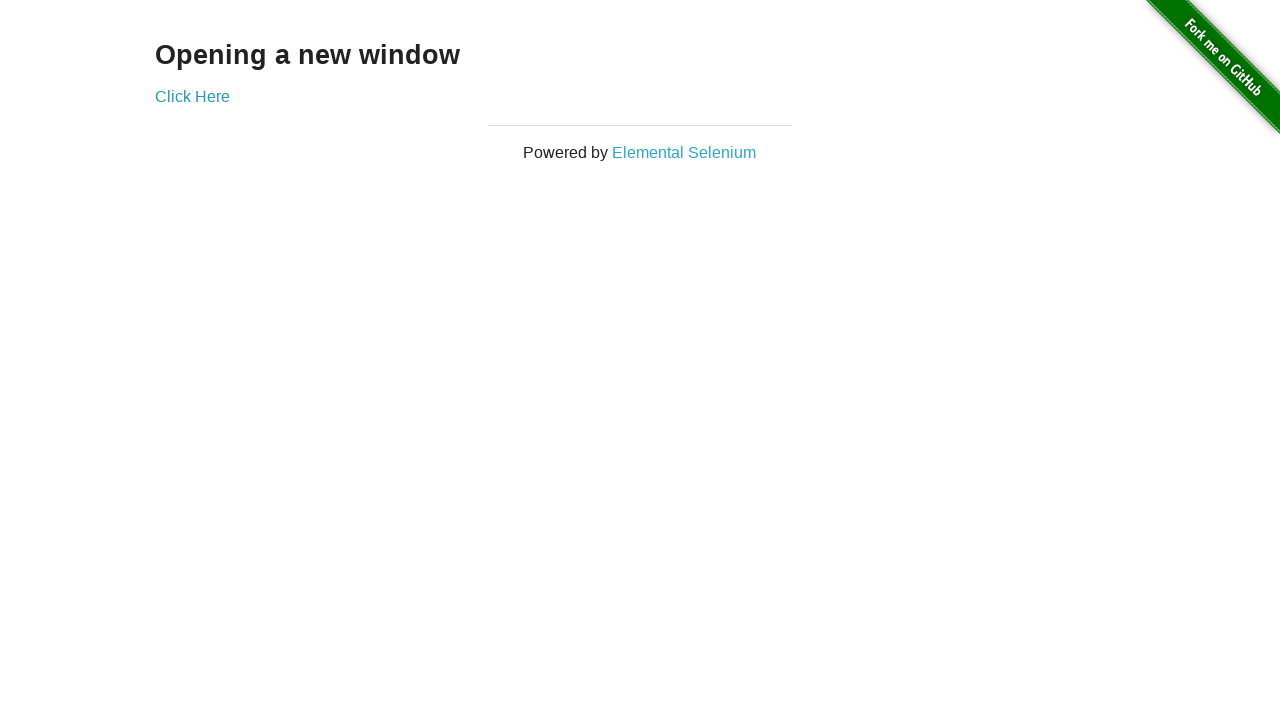

Waited for new window to open
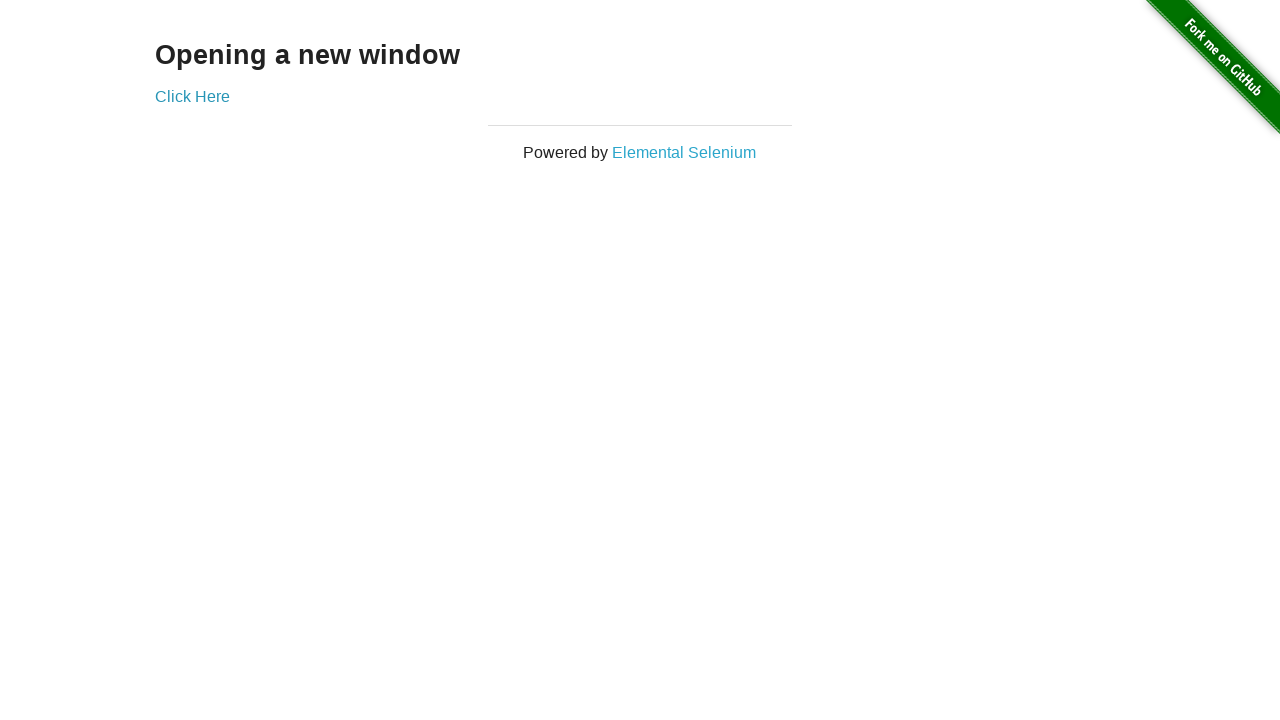

Retrieved all open pages/windows from context
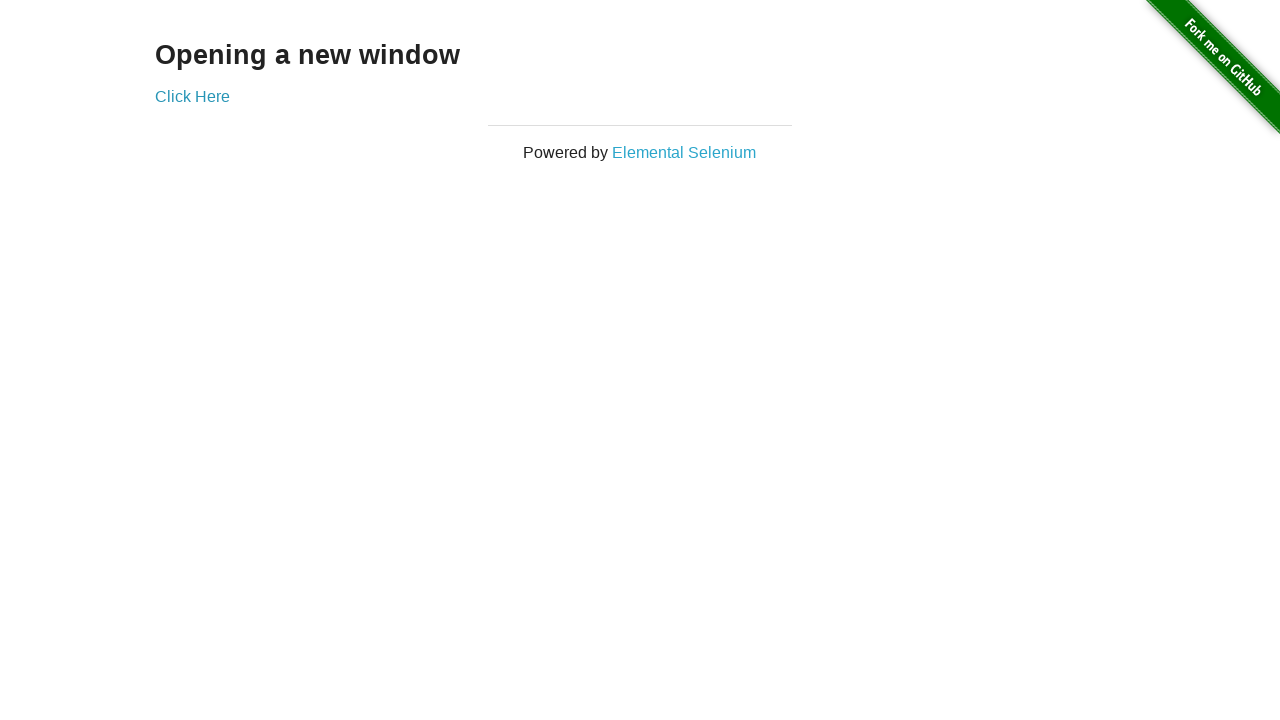

Verified that exactly 2 windows are open
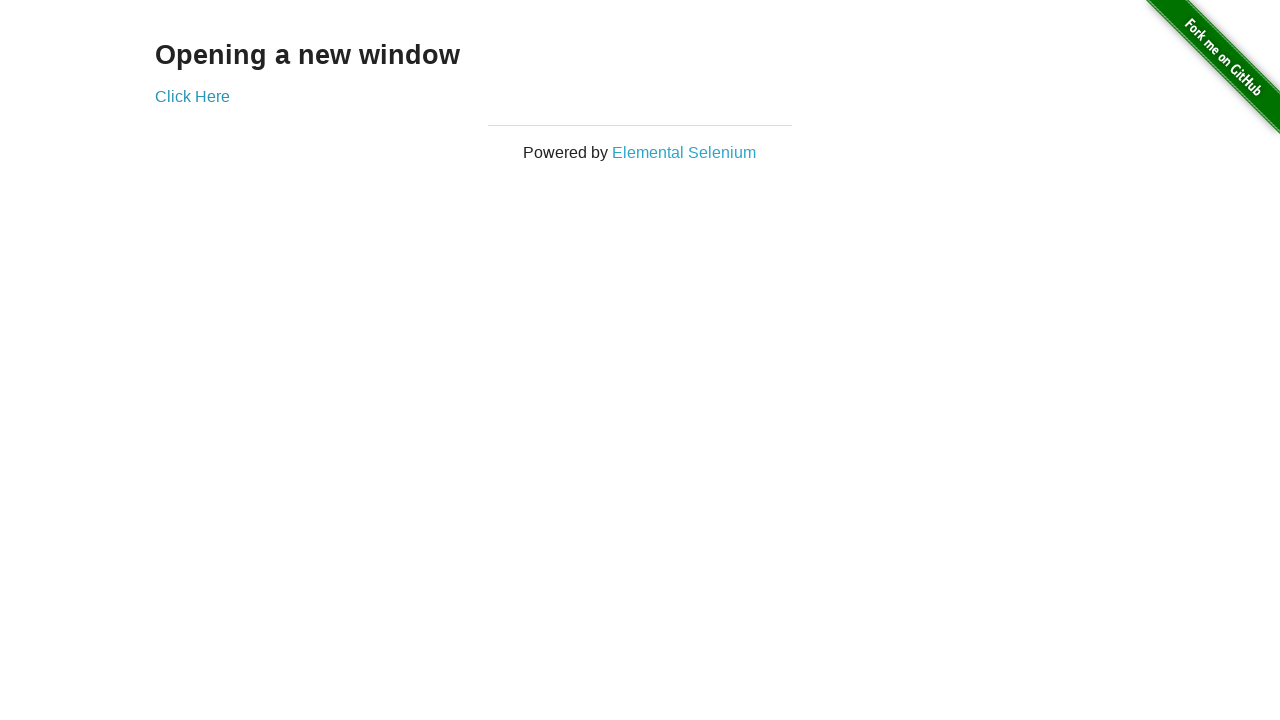

Switched to the newly opened window (second page)
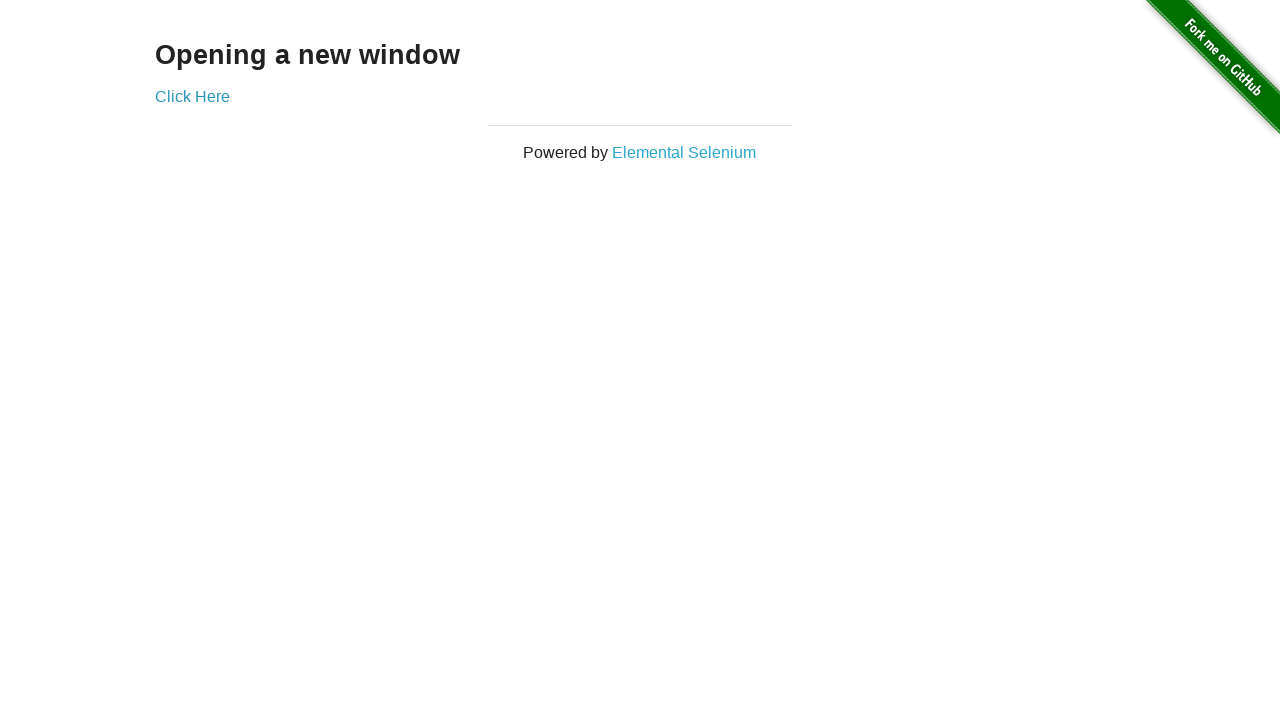

Retrieved title from new window
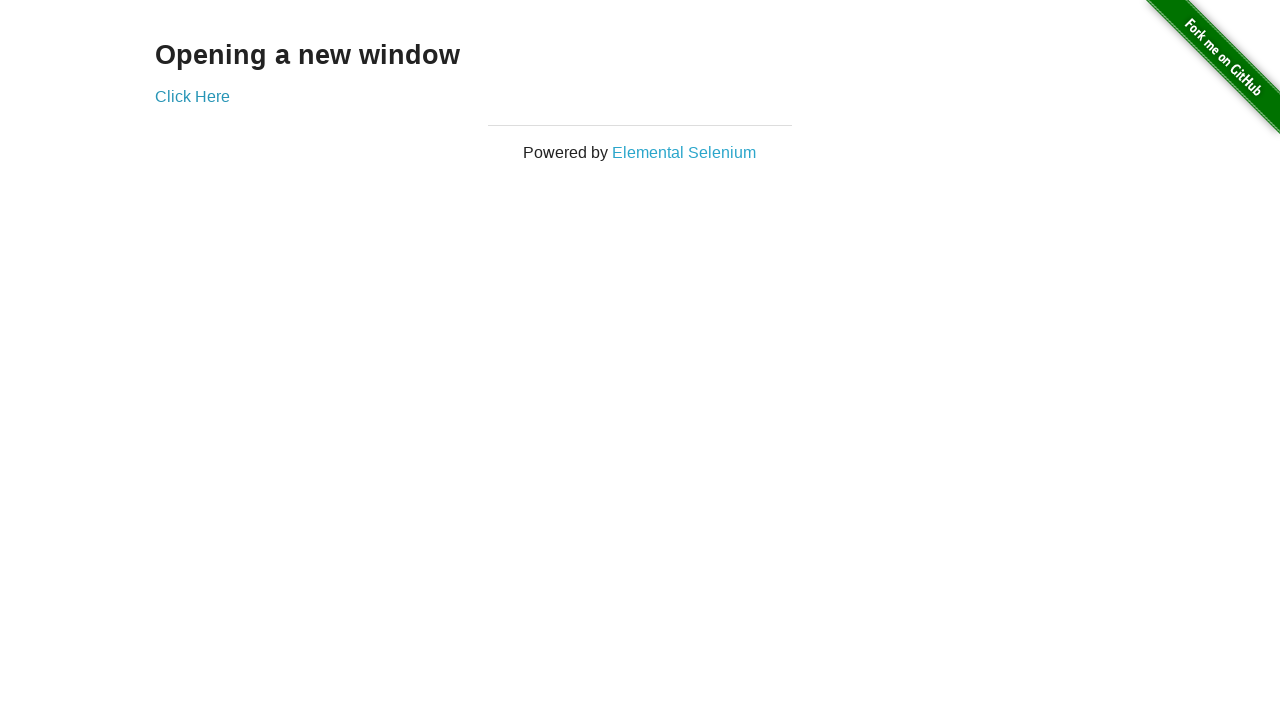

Verified new window title is 'New Window'
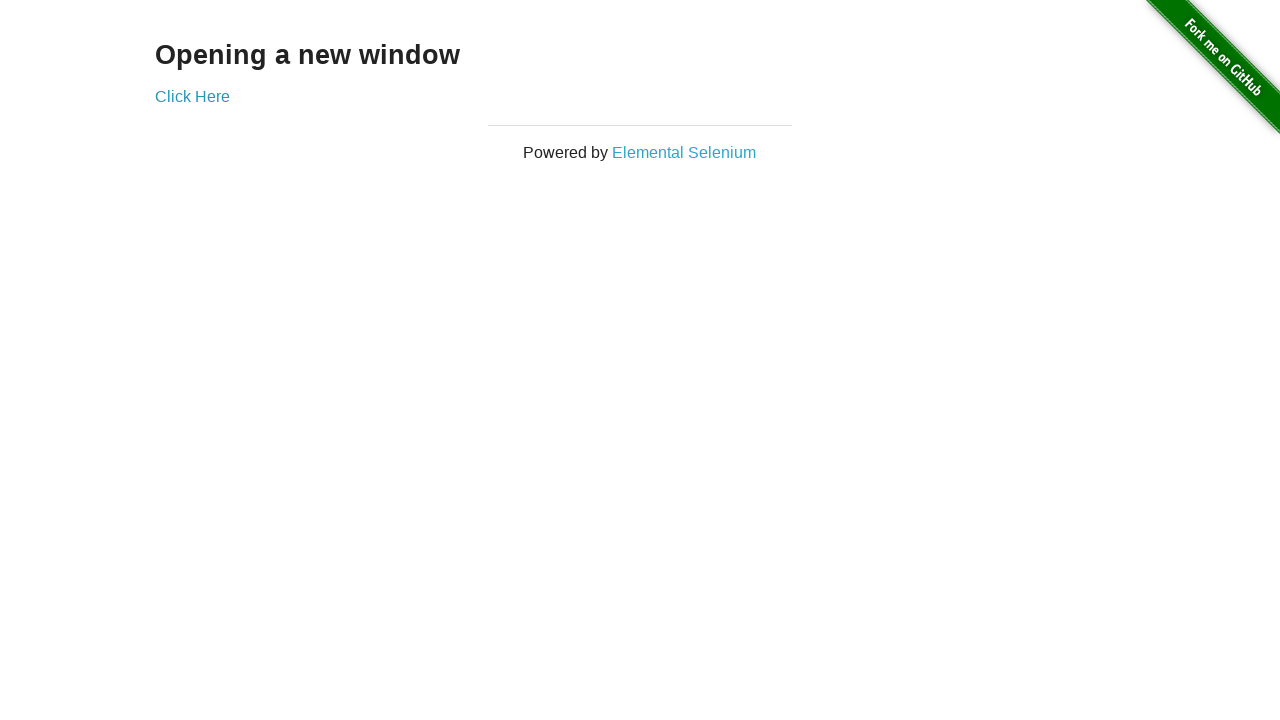

Retrieved title from main window
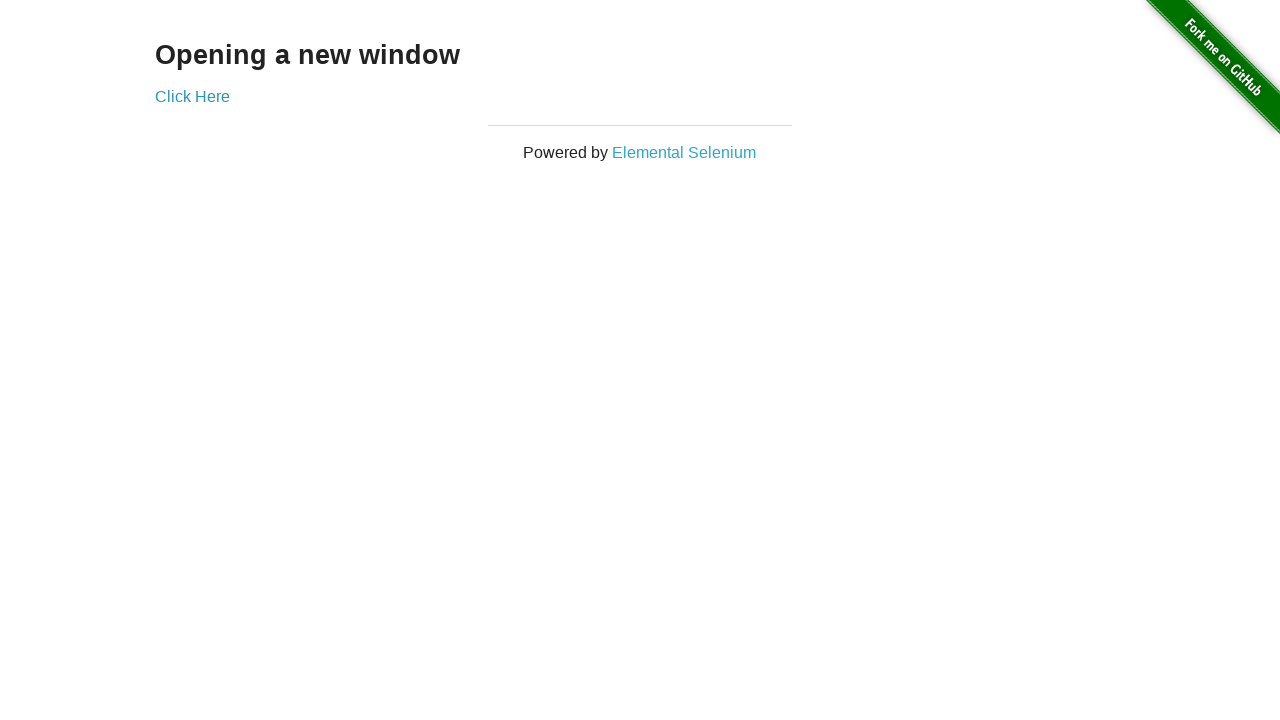

Verified main window title is 'The Internet'
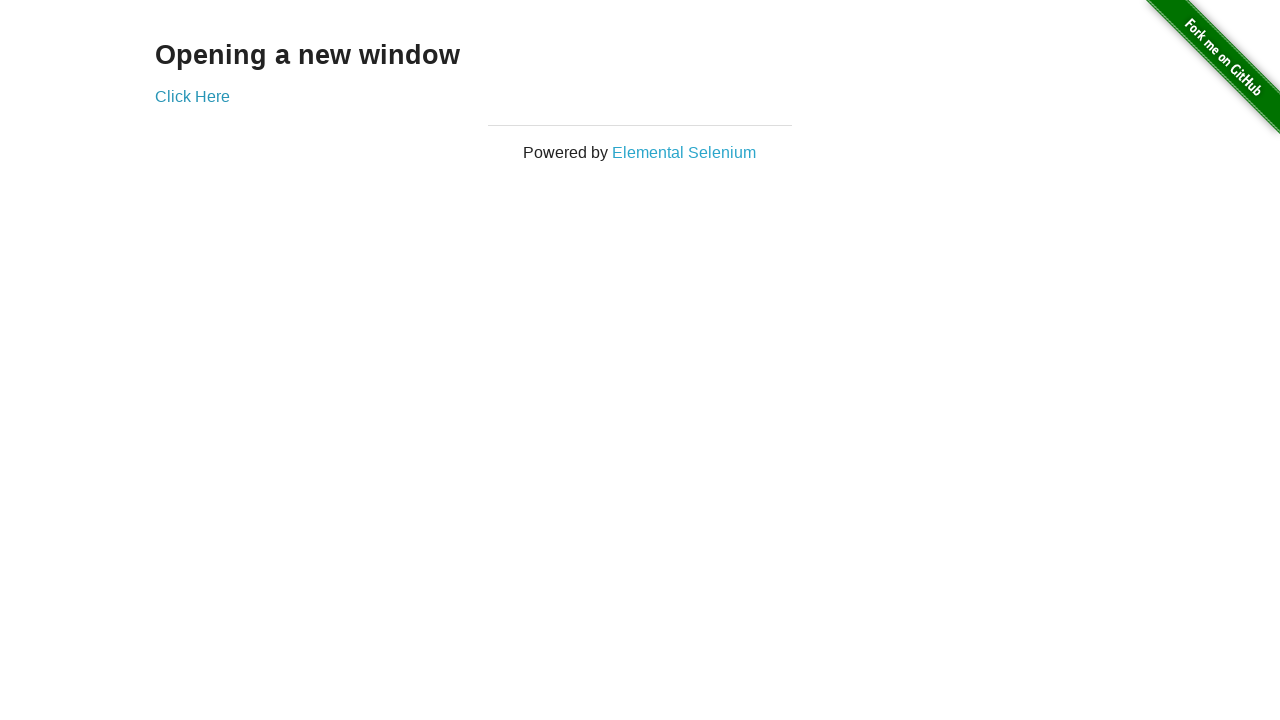

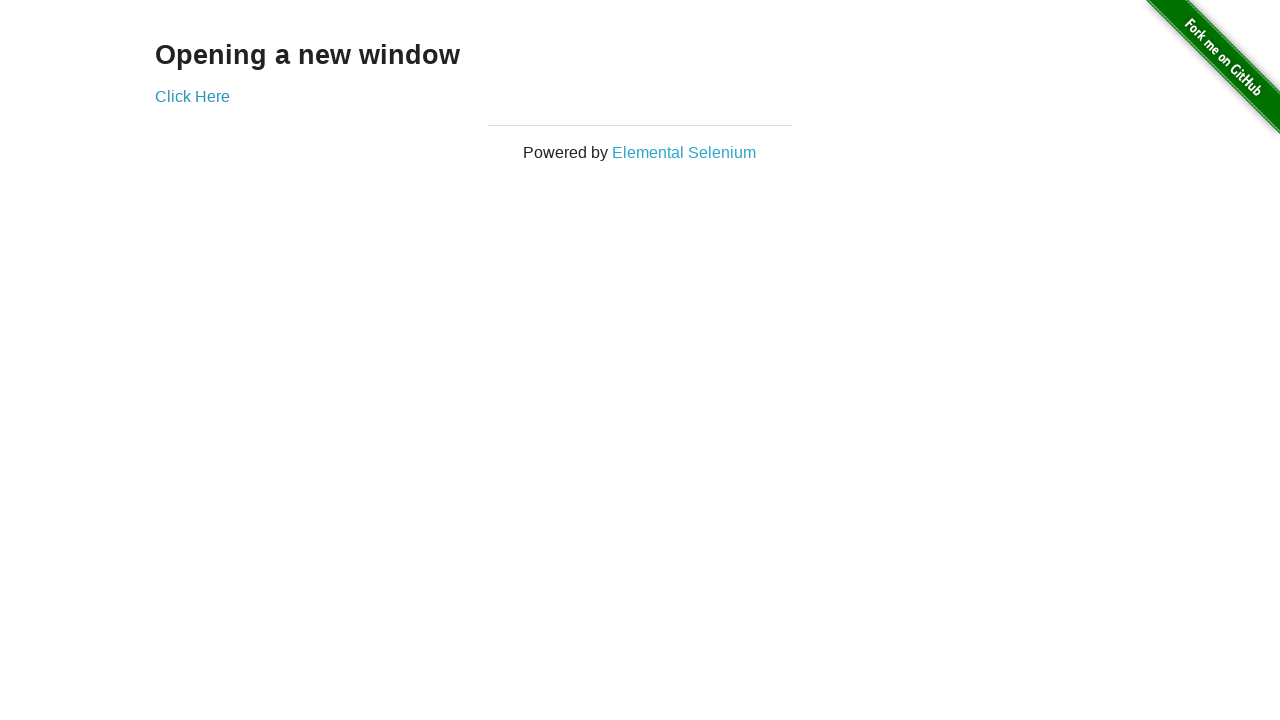